Opens the SelectorsHub XPath practice page to verify it loads successfully

Starting URL: https://selectorshub.com/xpath-practice-page/

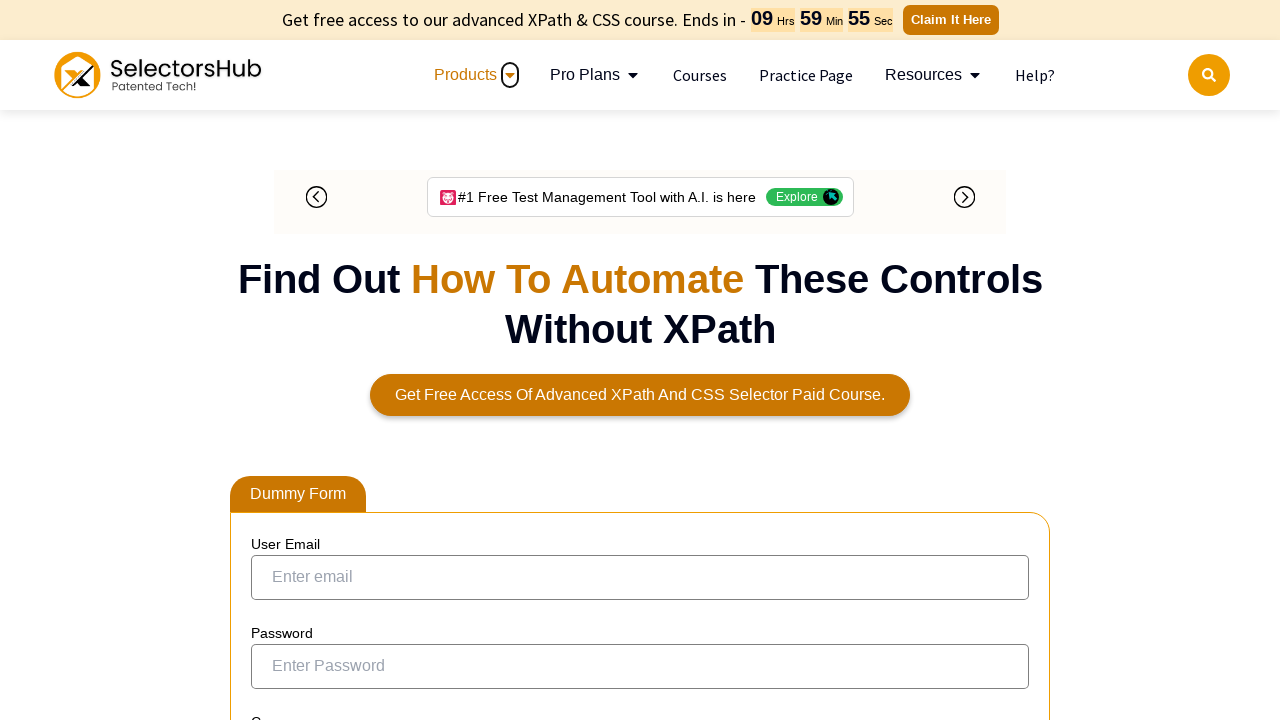

Waited for DOM content to load on SelectorsHub XPath practice page
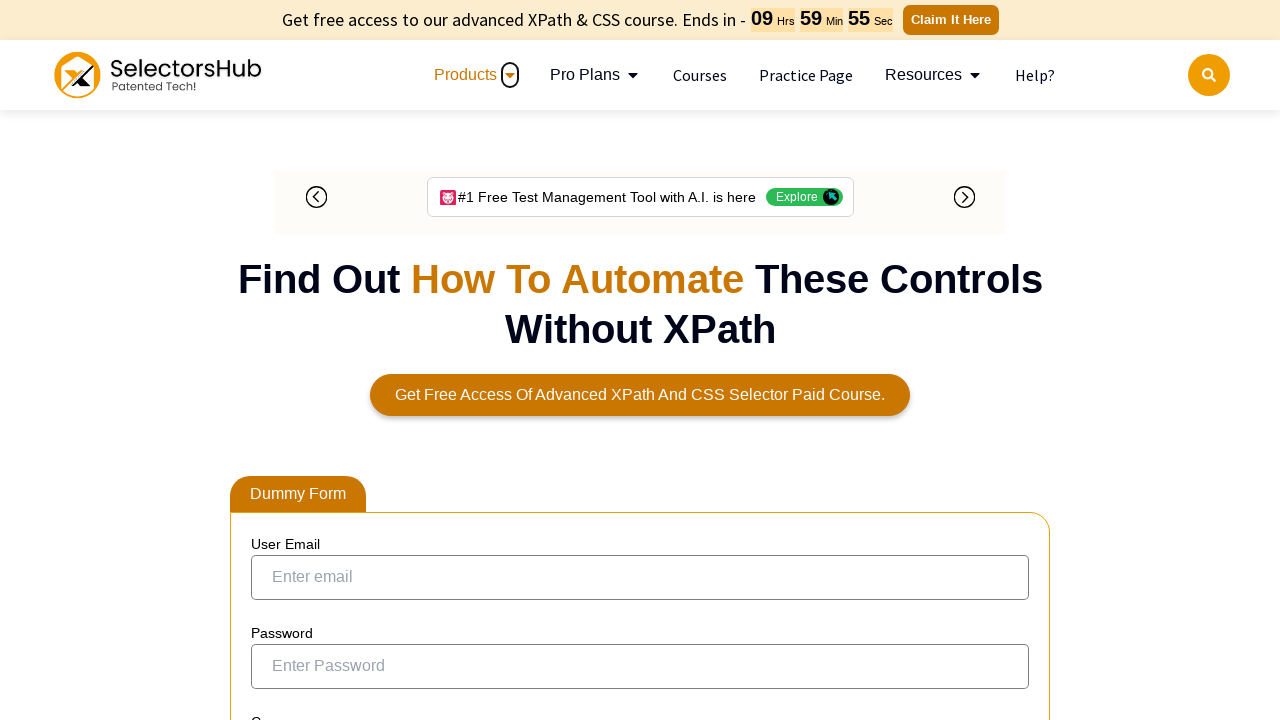

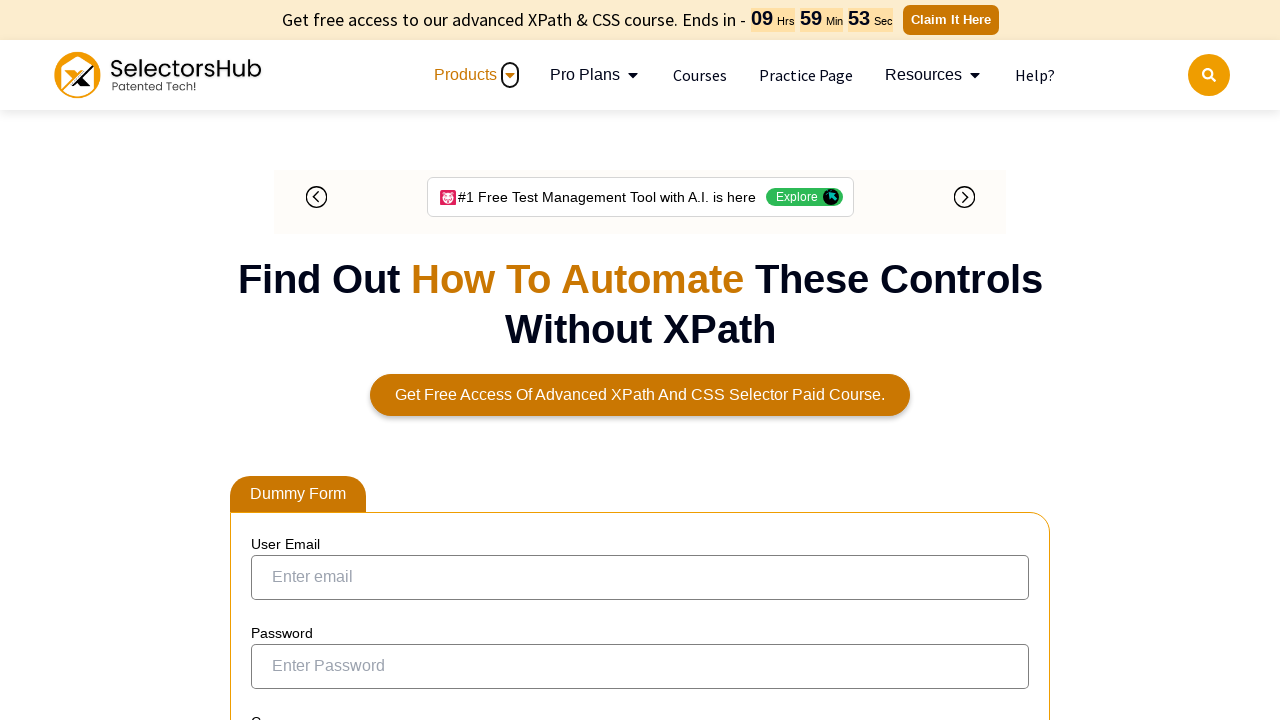